Clicks on Search Languages and verifies the search field label shows "Search for:"

Starting URL: http://www.99-bottles-of-beer.net/

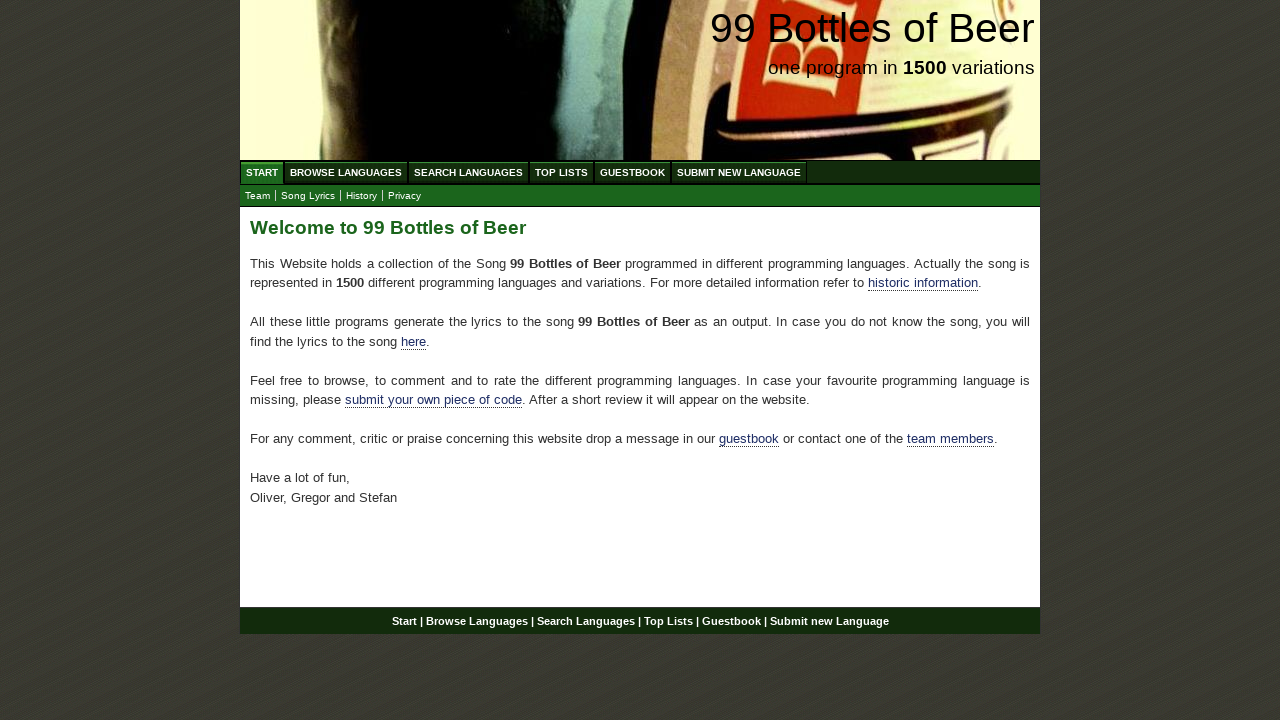

Clicked on Search Languages menu item at (468, 172) on xpath=//body/div[@id='wrap']/div[@id='navigation']/ul/li/a[@href='/search.html']
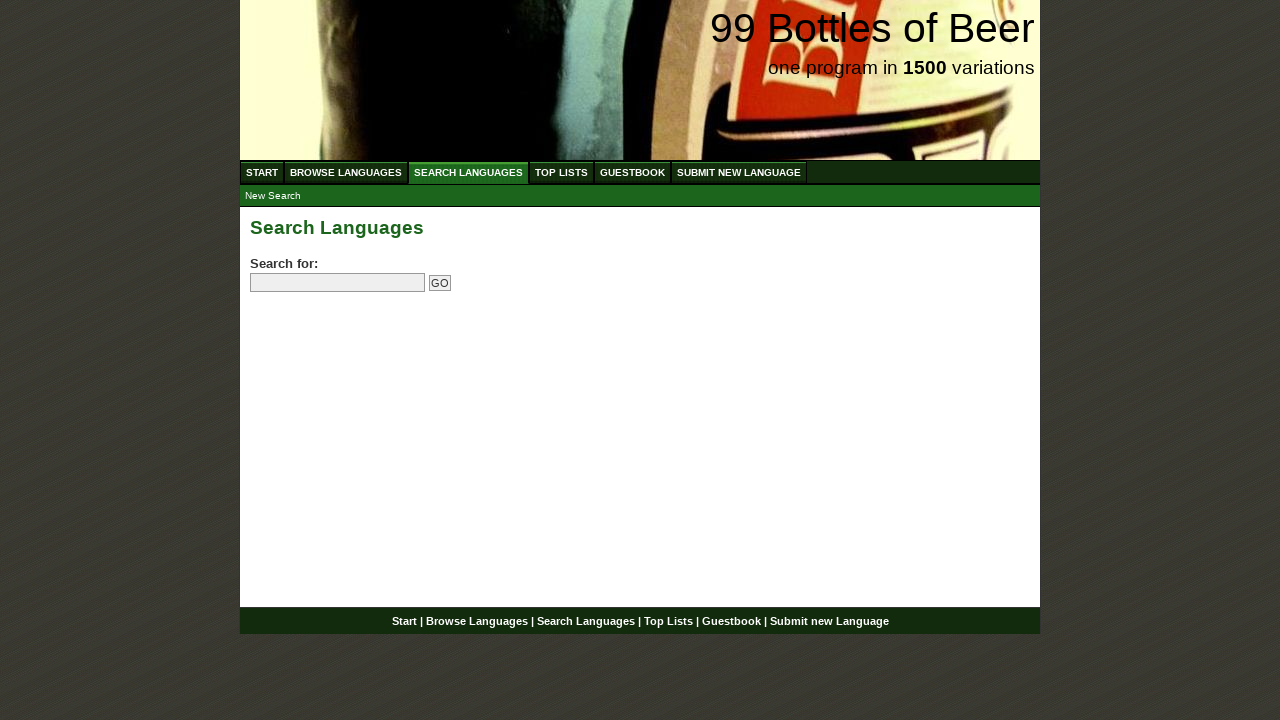

Located search field label element
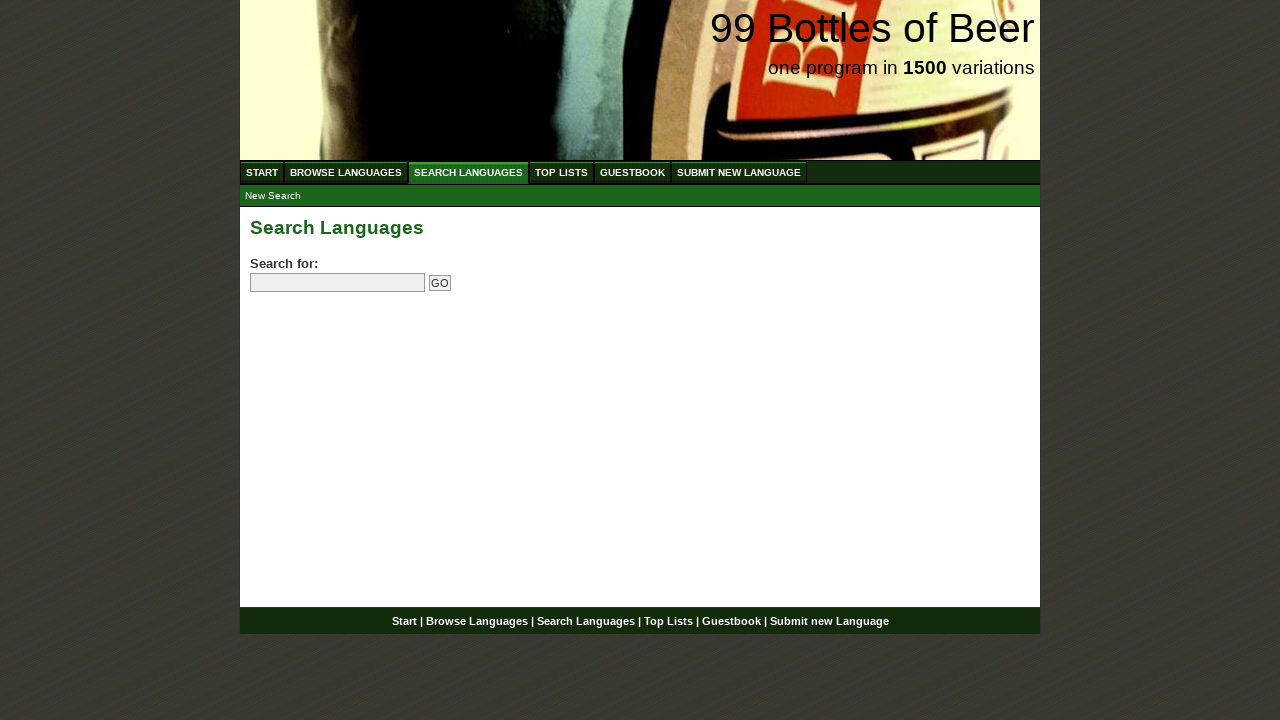

Search field label element is visible and ready
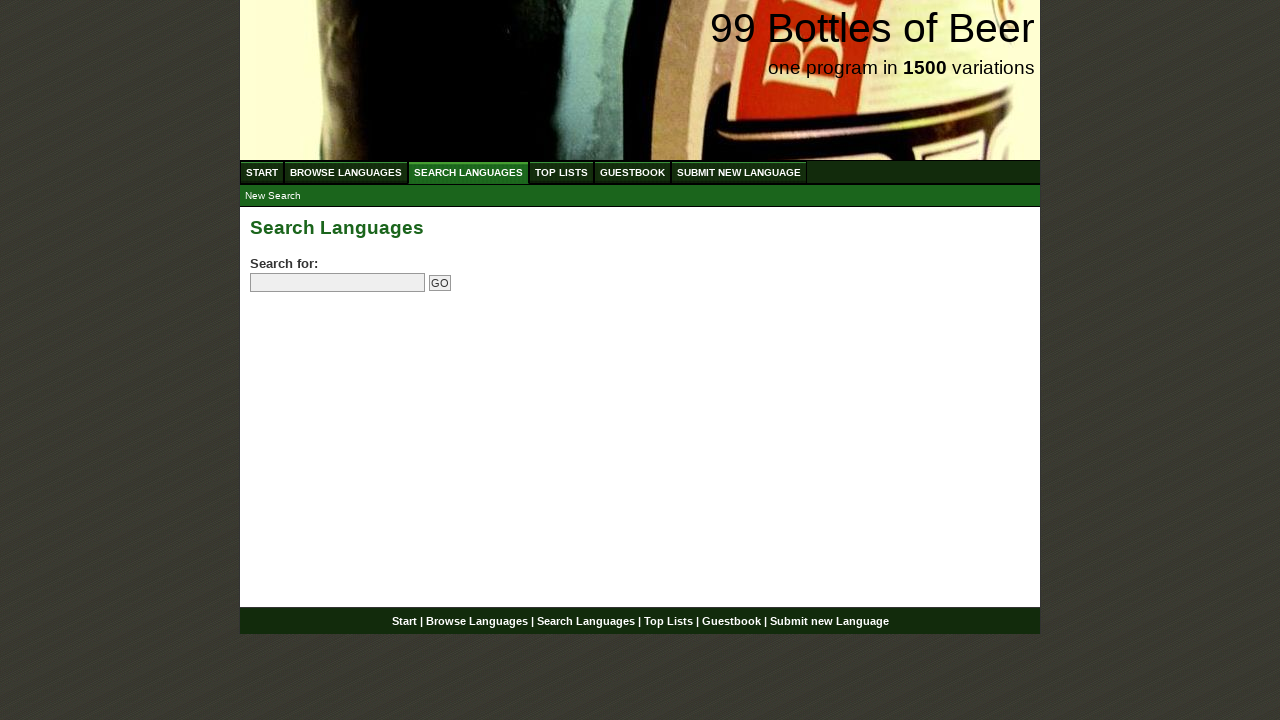

Verified search field label shows 'Search for:'
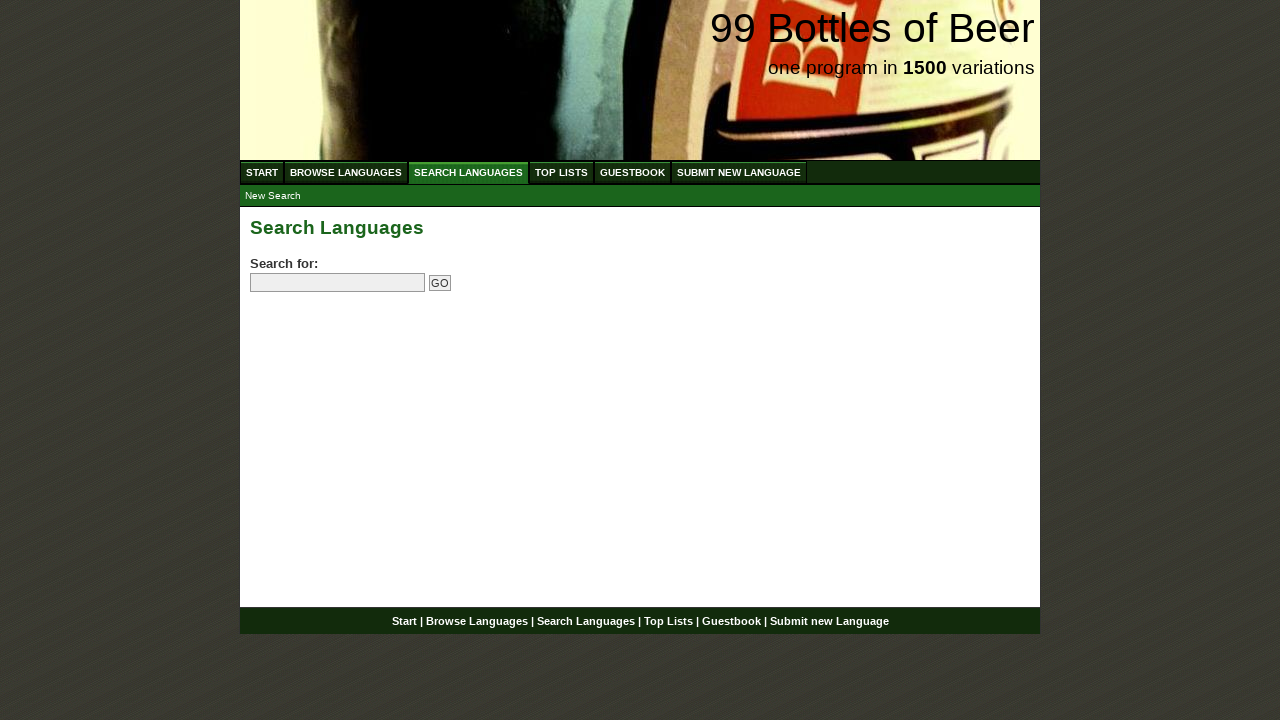

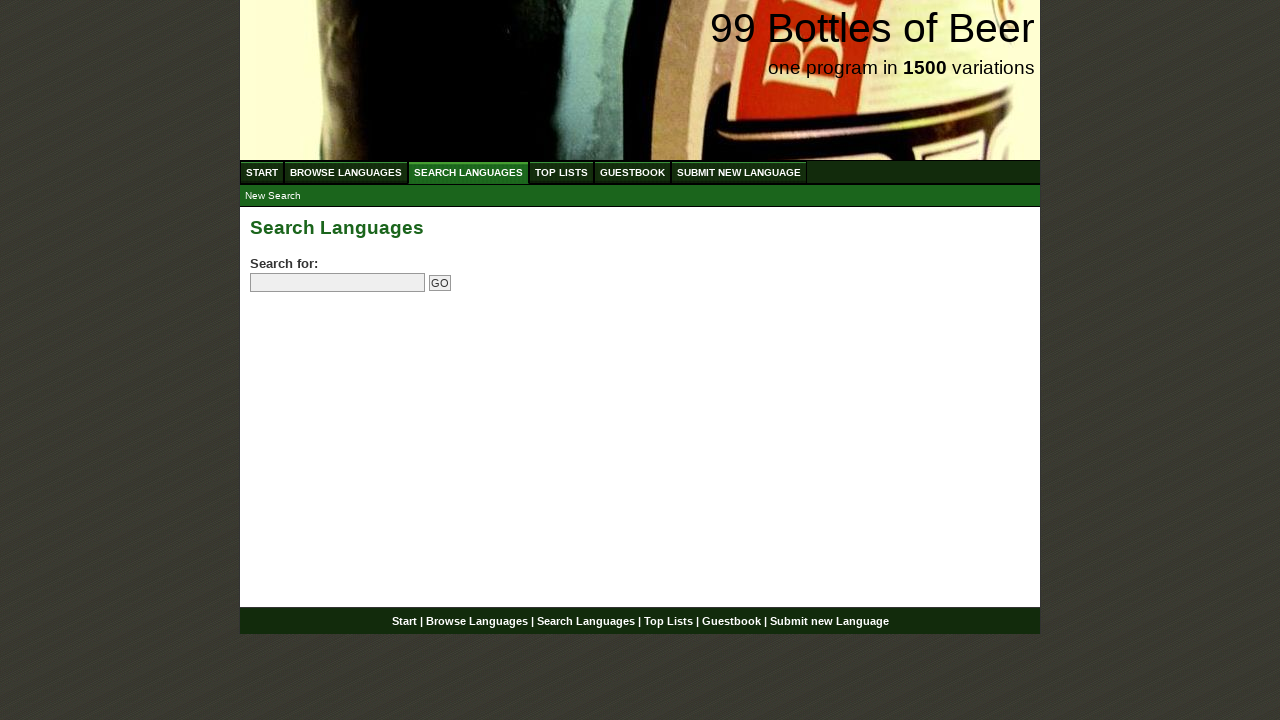